Tests navigation between multiple browser windows/tabs by clicking on an "Electronics Products" link that opens a new tab, verifying product count on the new page, then switching back to the original tab to verify the URL.

Starting URL: https://testotomasyonu.com/addremove/

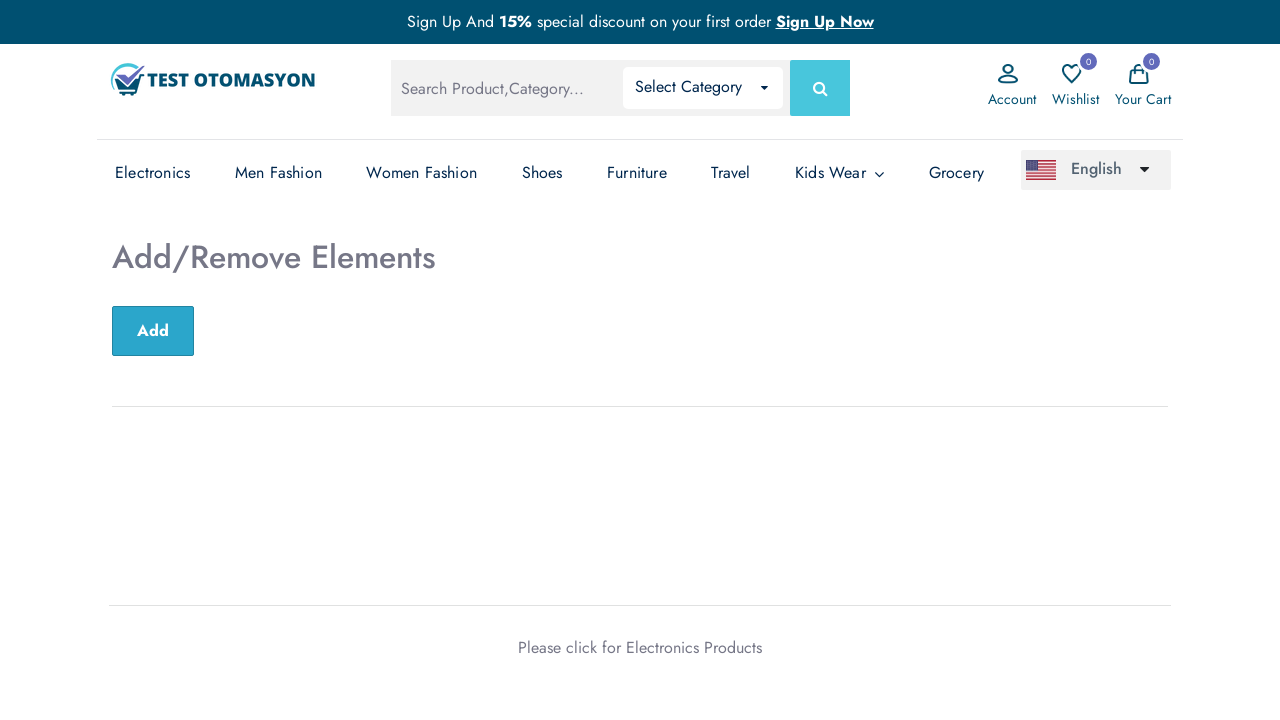

Verified page heading is 'Add/Remove Elements'
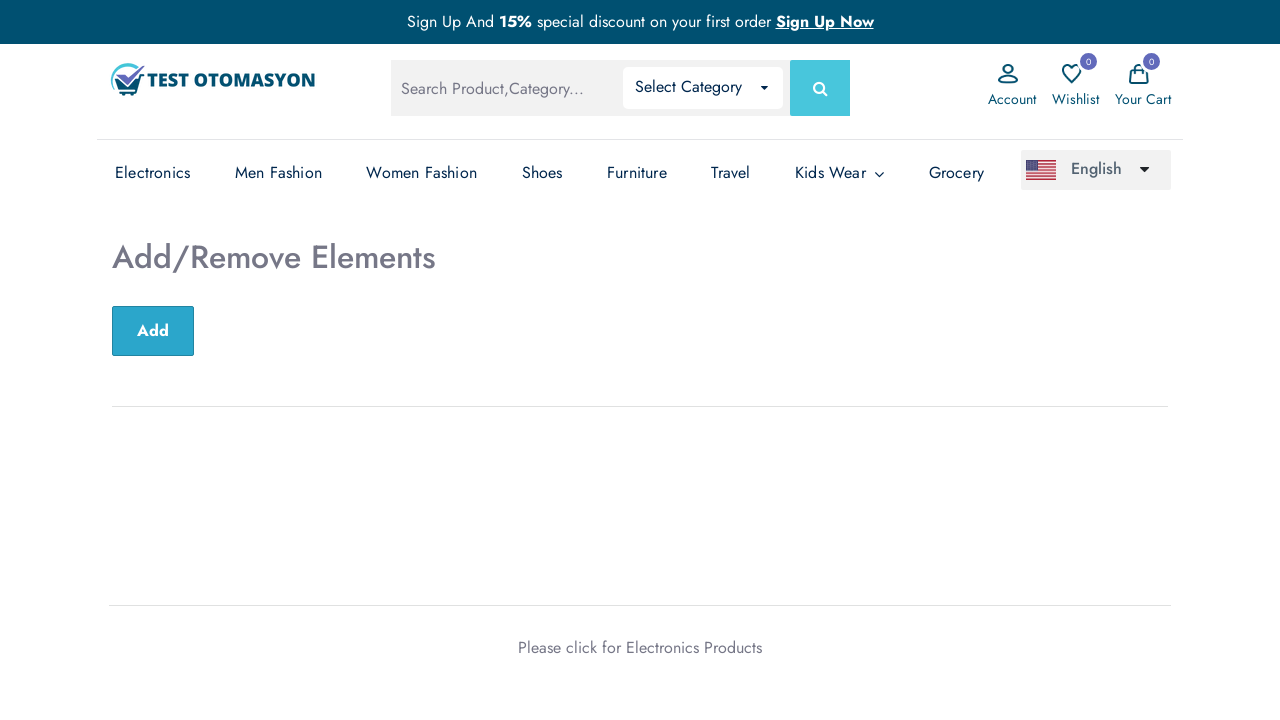

Verified page title is 'Test Otomasyonu'
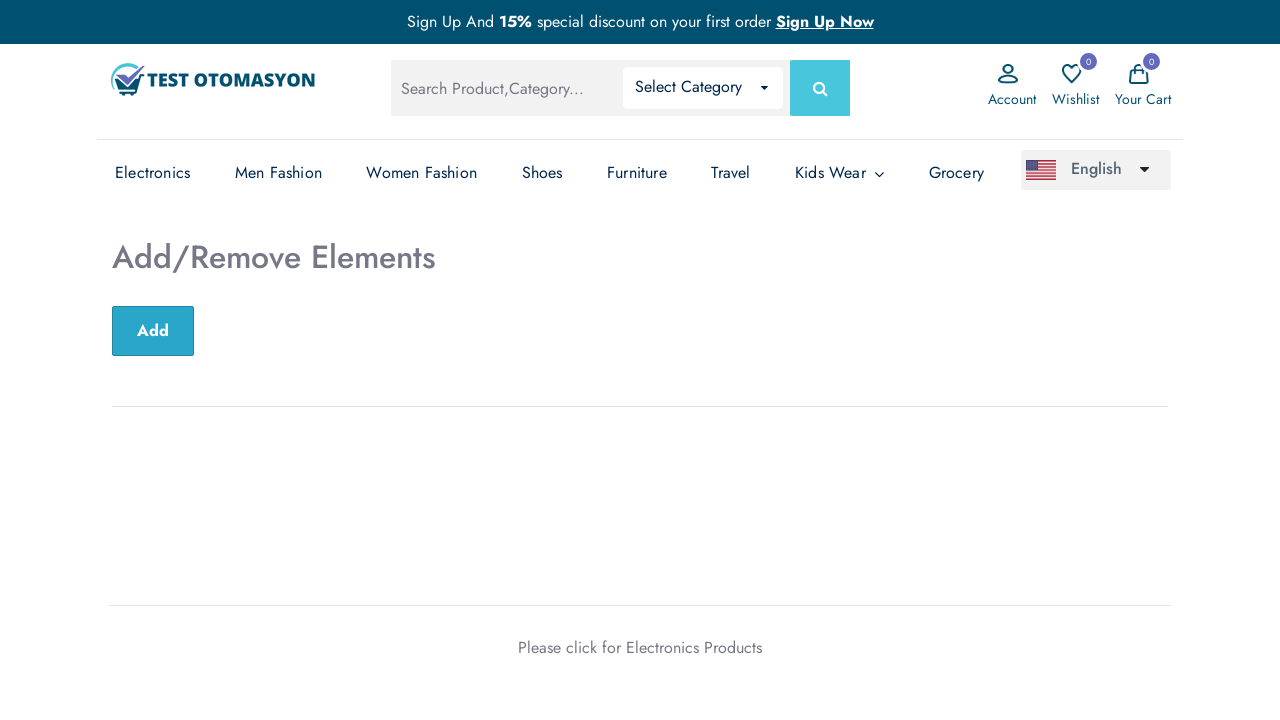

Waited 2 seconds before clicking link
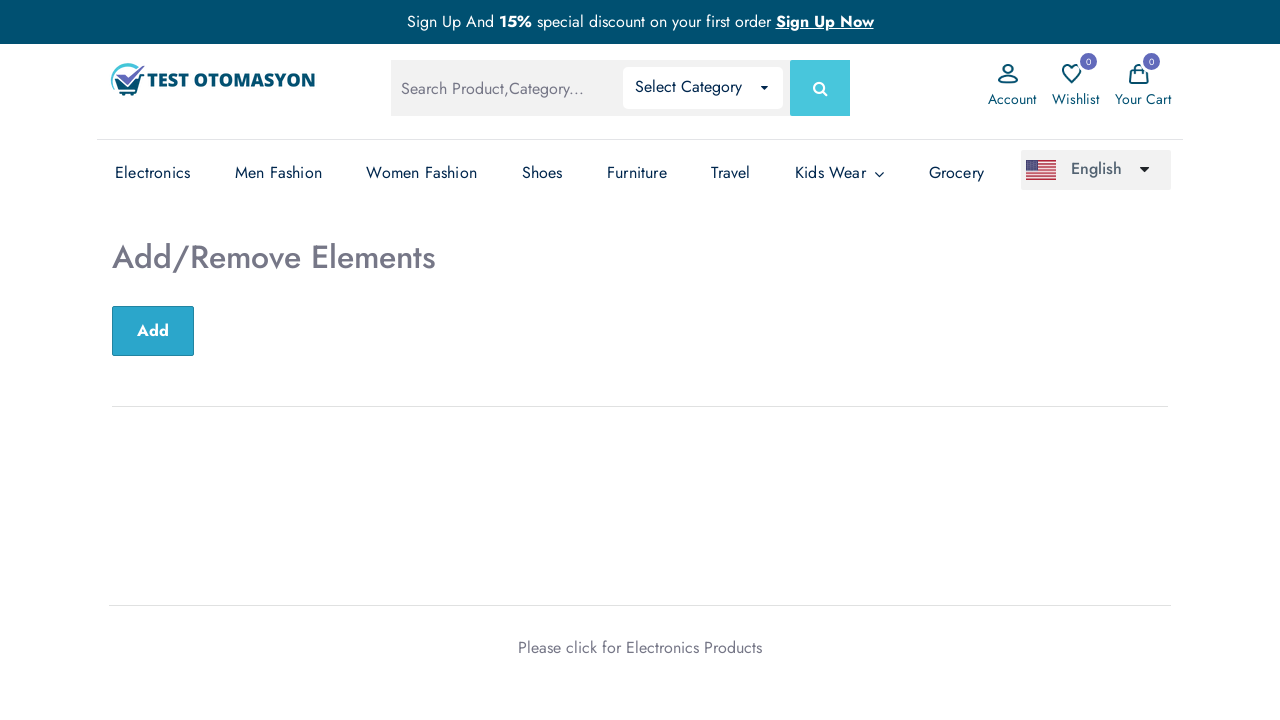

Clicked 'Electronics Products' link to open new tab at (694, 647) on text=Electronics Products
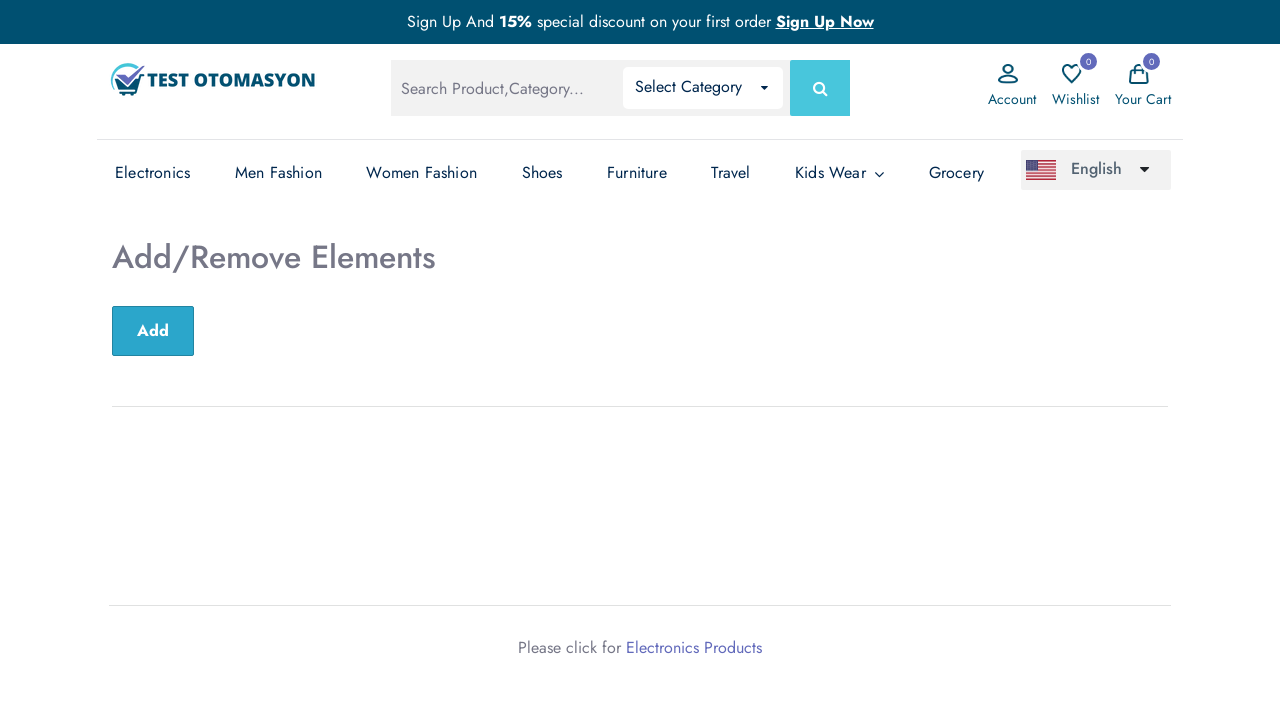

New tab opened and page loaded
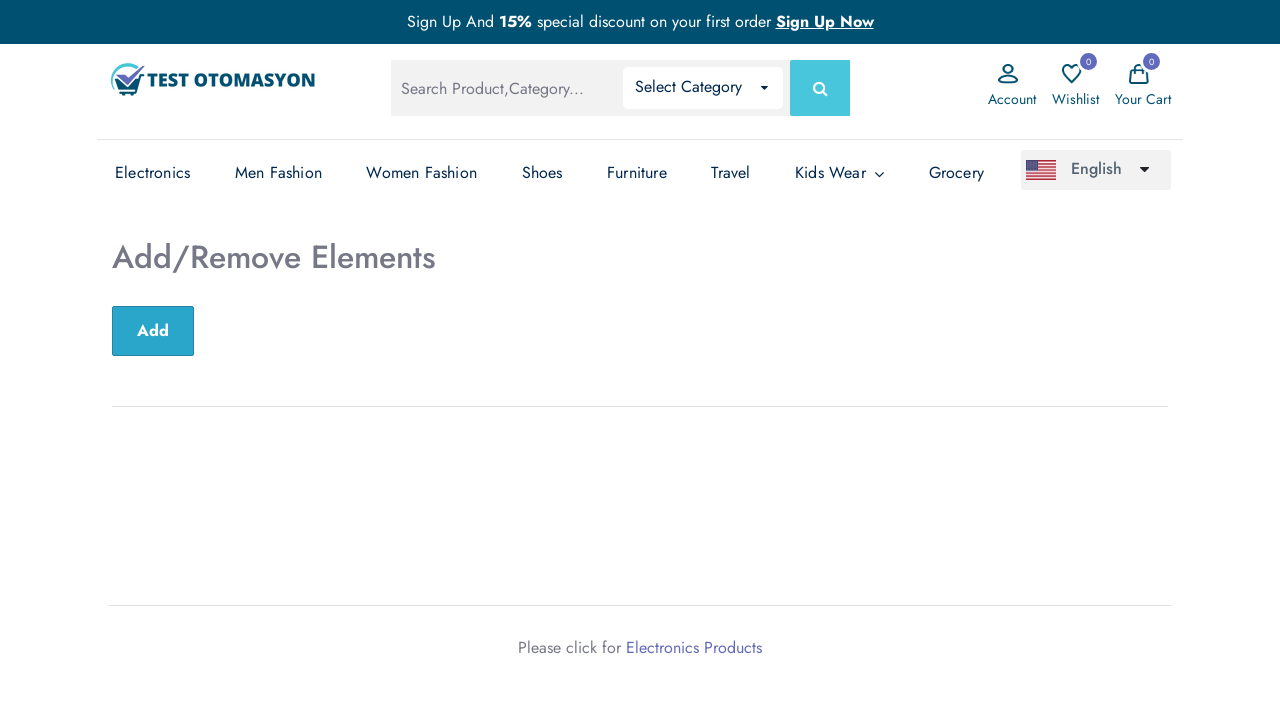

Verified 'Electronics' is in new page title
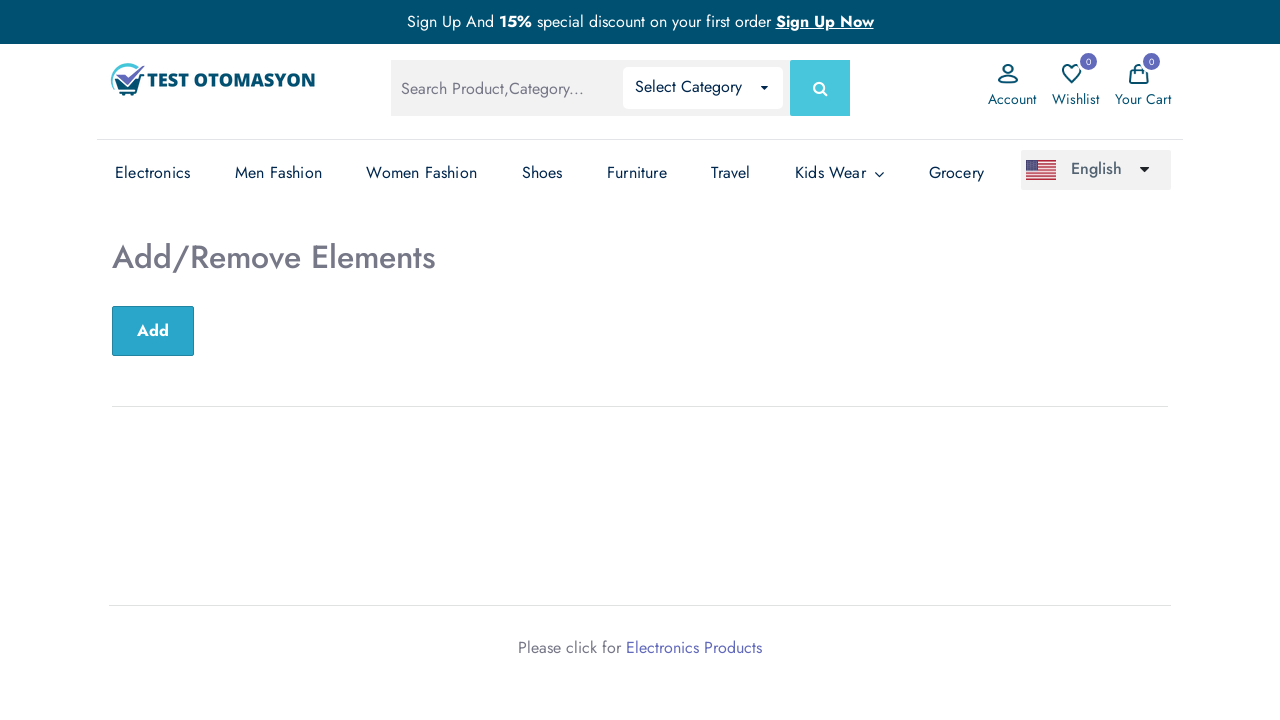

Verified product count is 16 on Electronics page
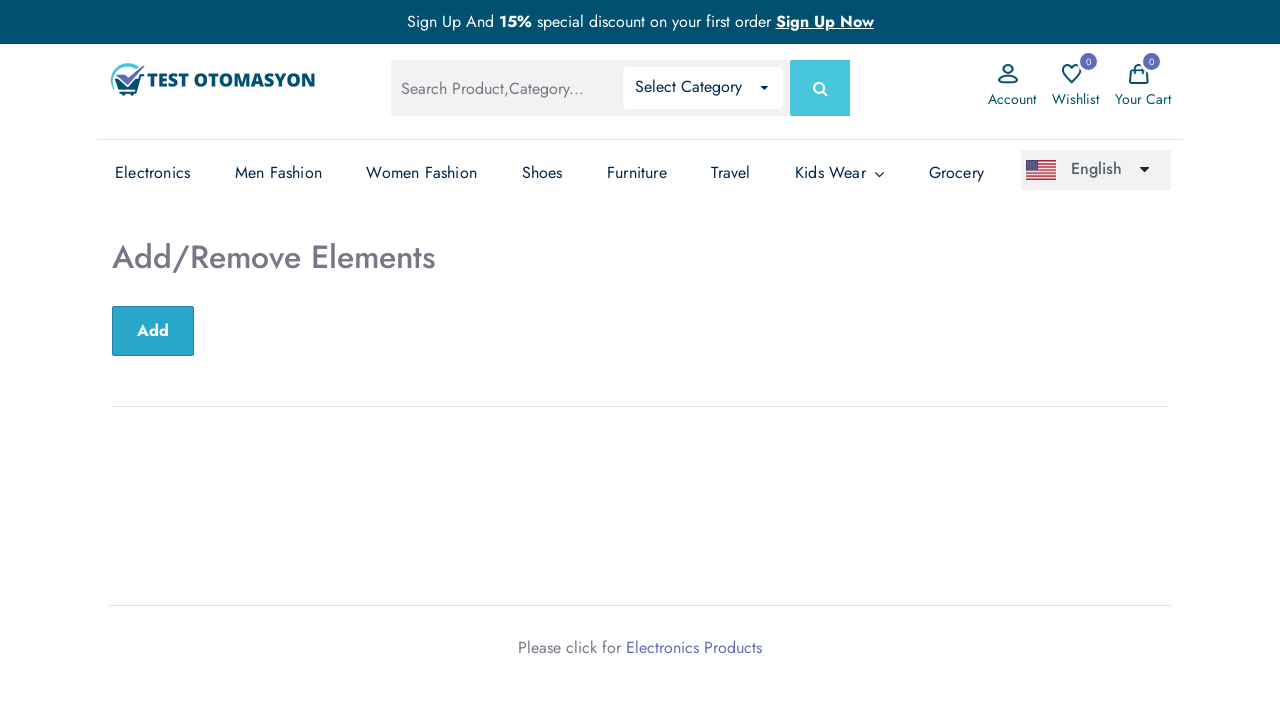

Waited 2 seconds before switching tabs
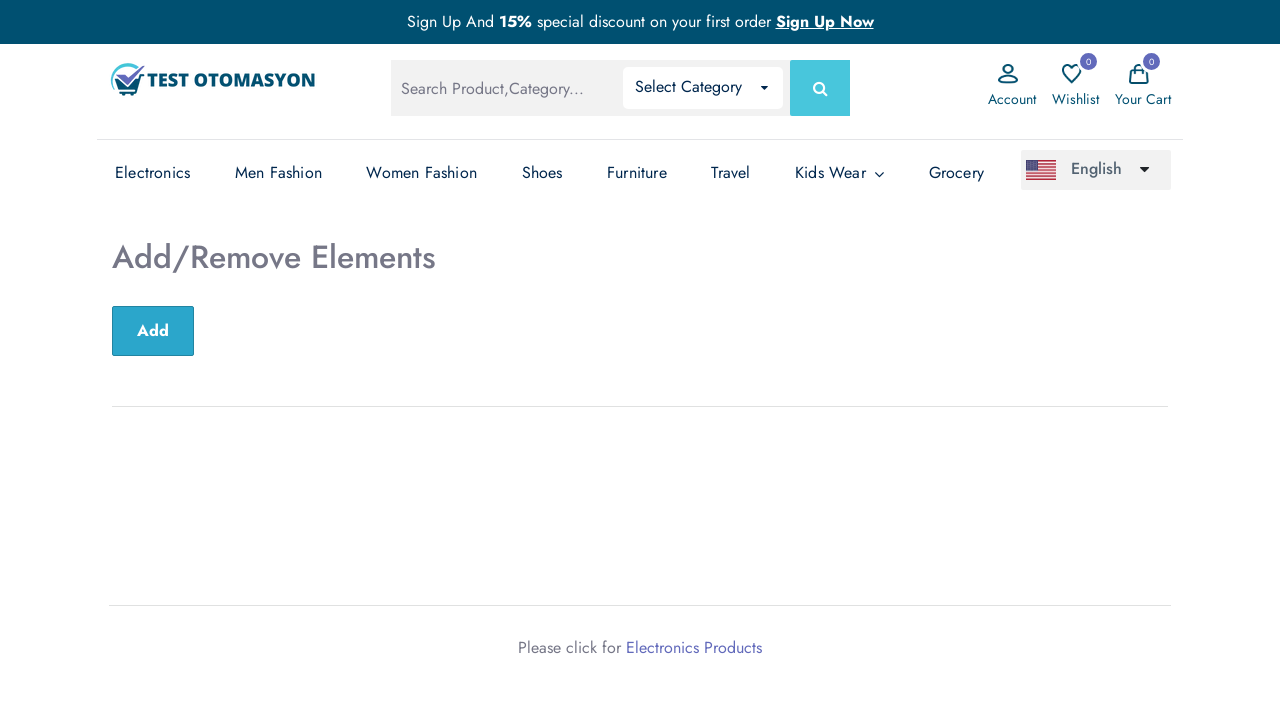

Switched back to original tab
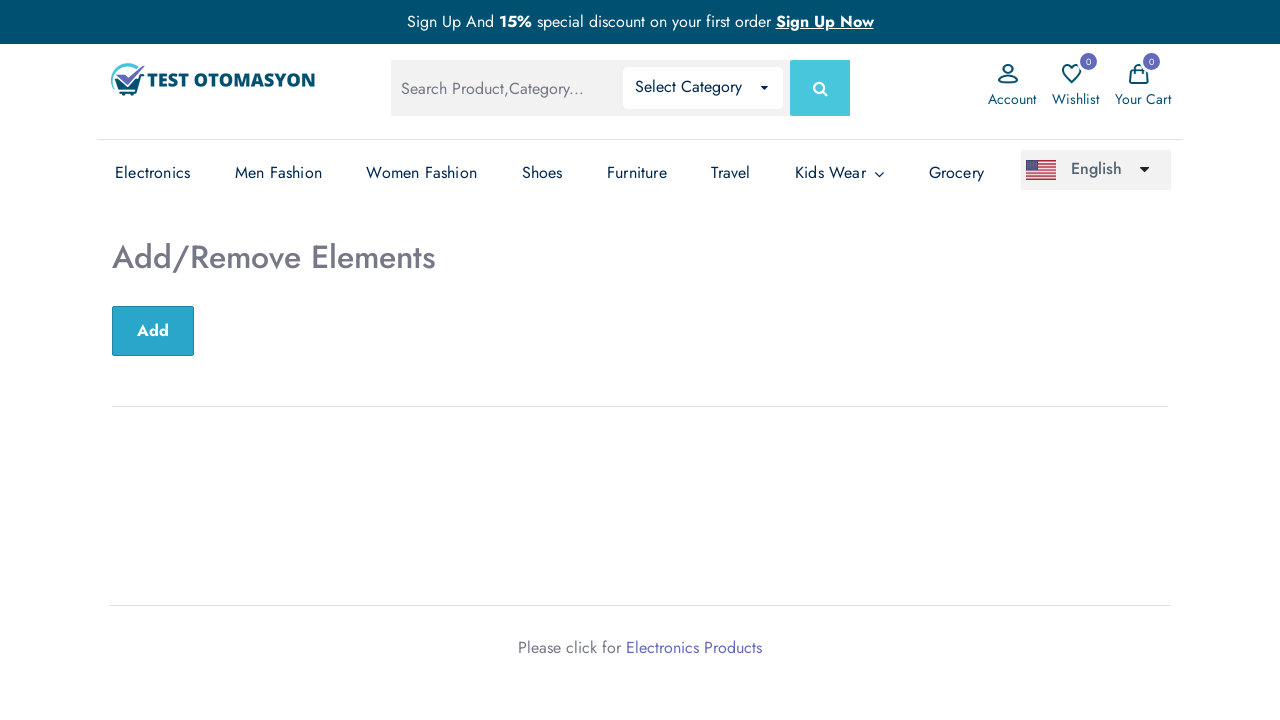

Verified original page URL contains 'addremove'
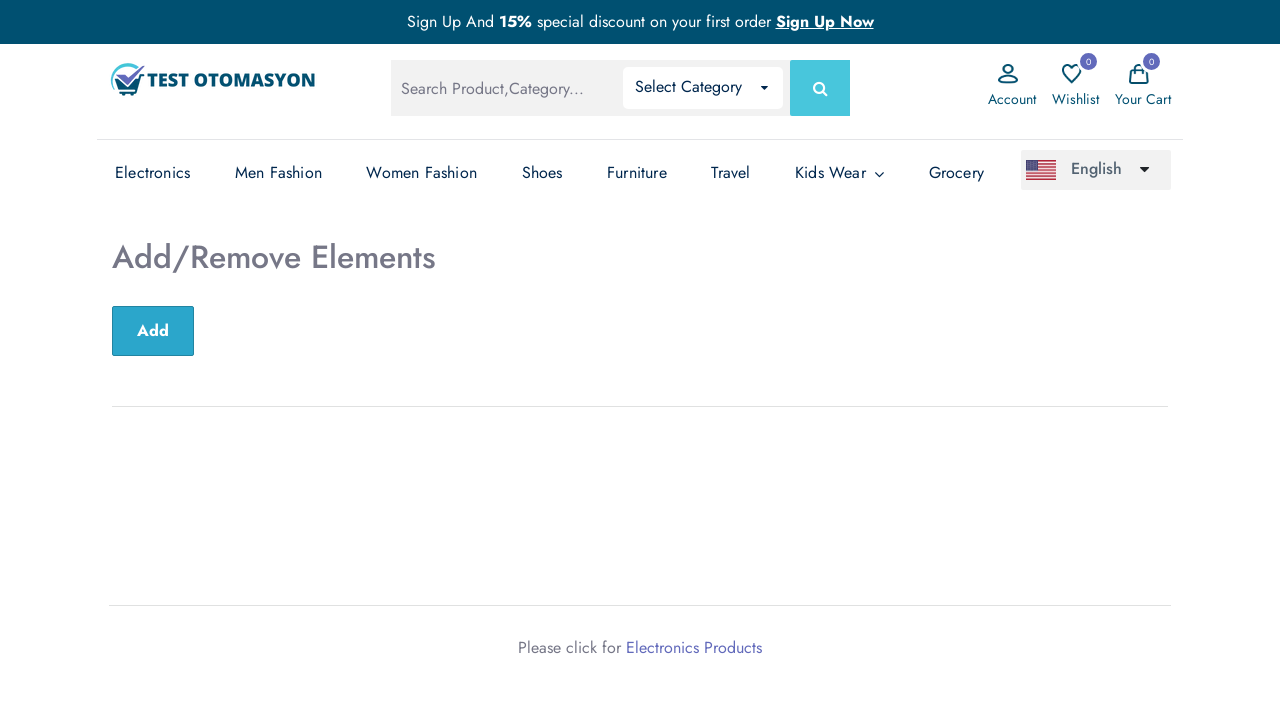

Waited 2 seconds after verification
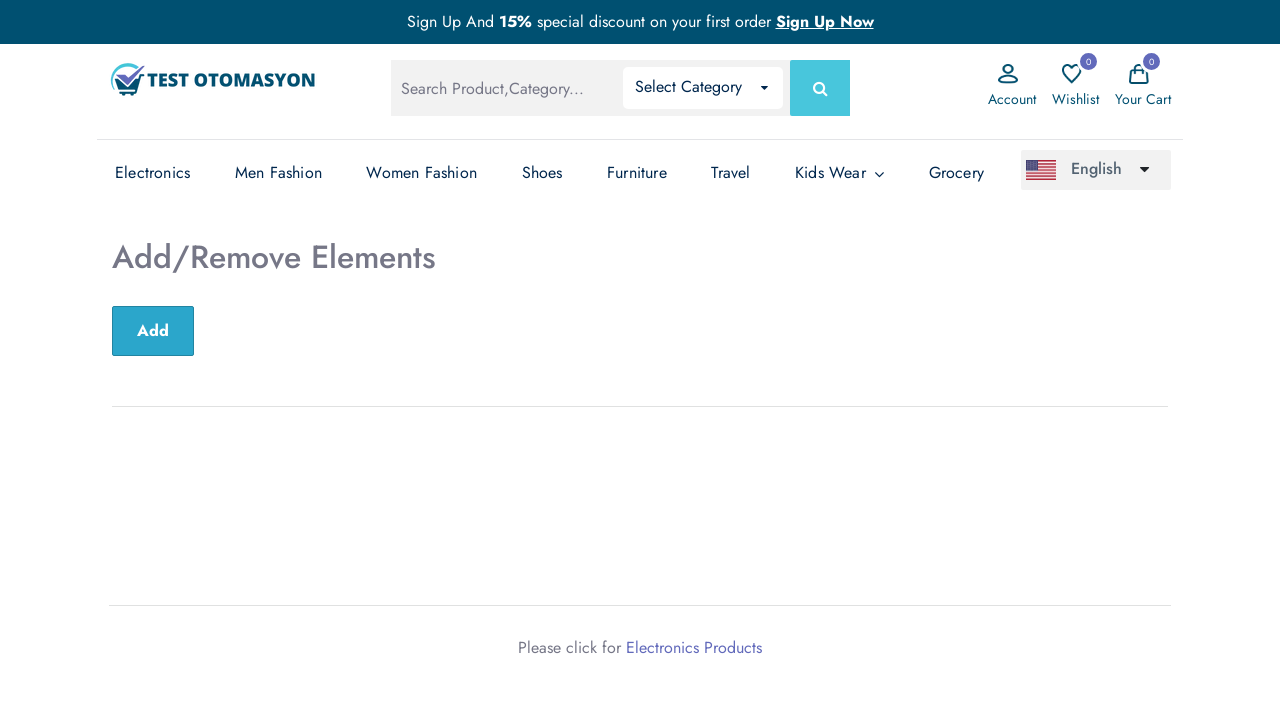

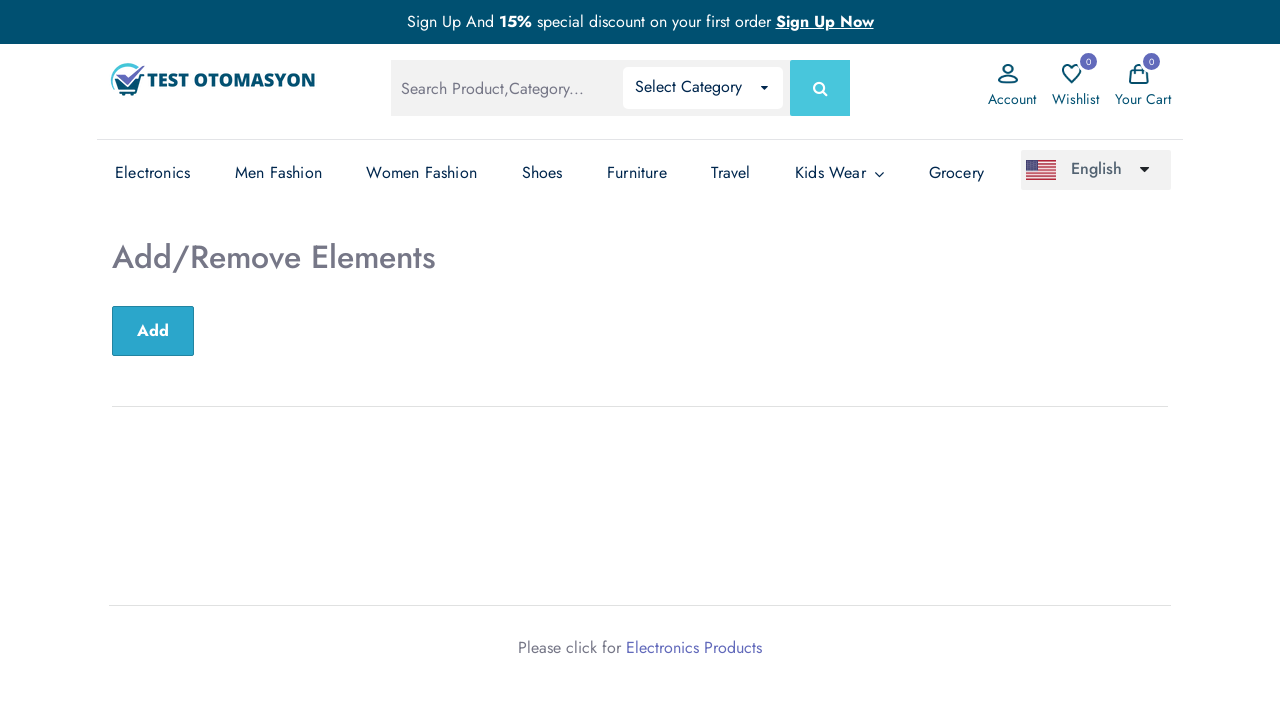